Tests drag and drop functionality on jQuery UI demo page by dragging an element onto a drop target and verifying the operation succeeded

Starting URL: https://jqueryui.com/droppable/

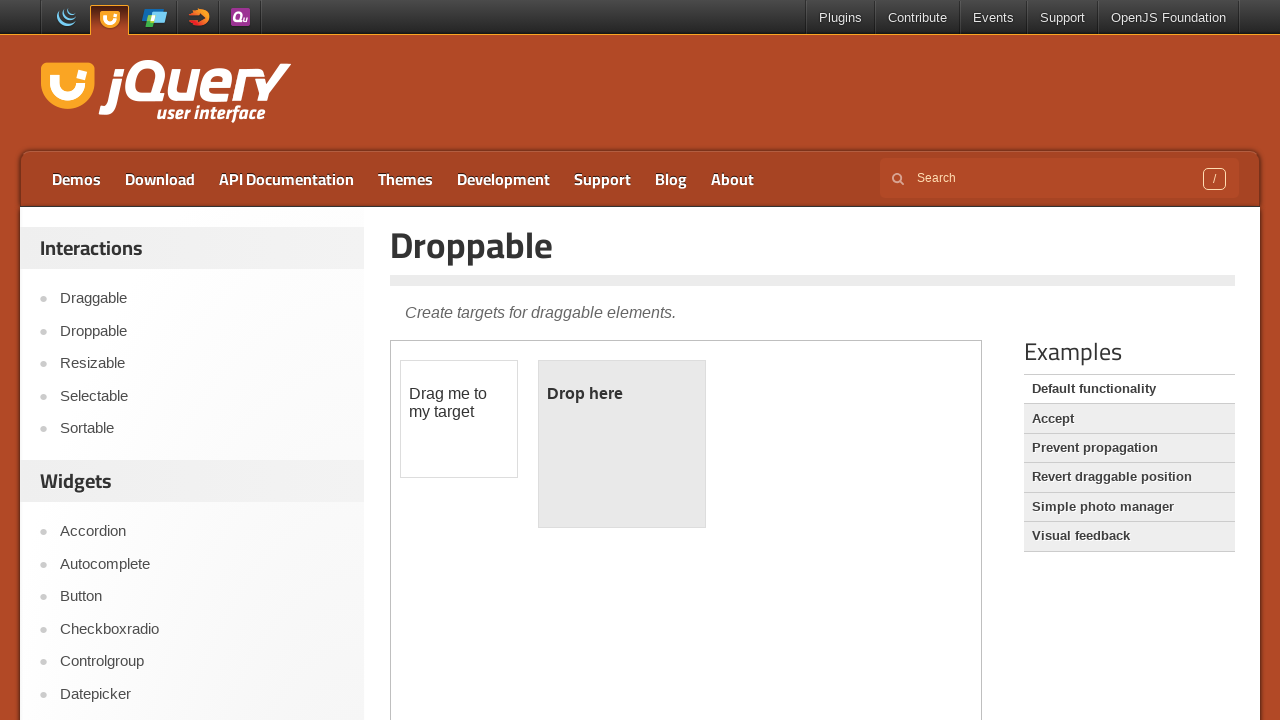

Located and switched to demo iframe
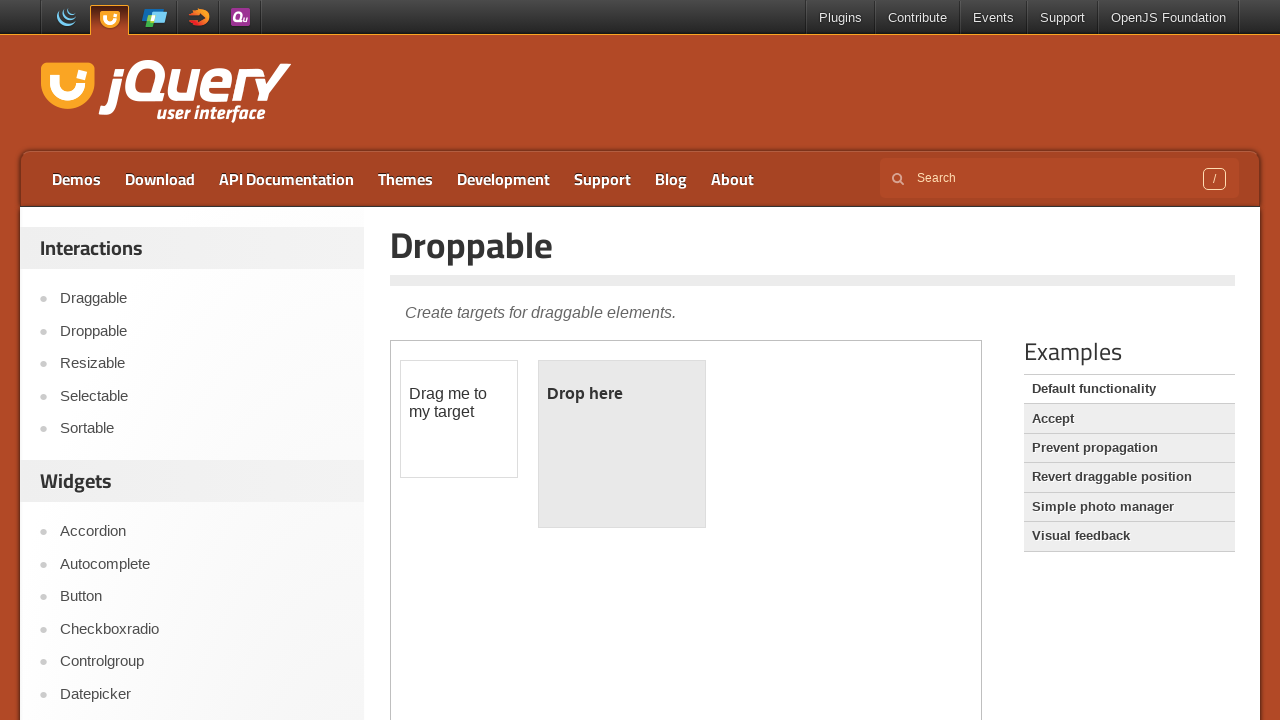

Located draggable element
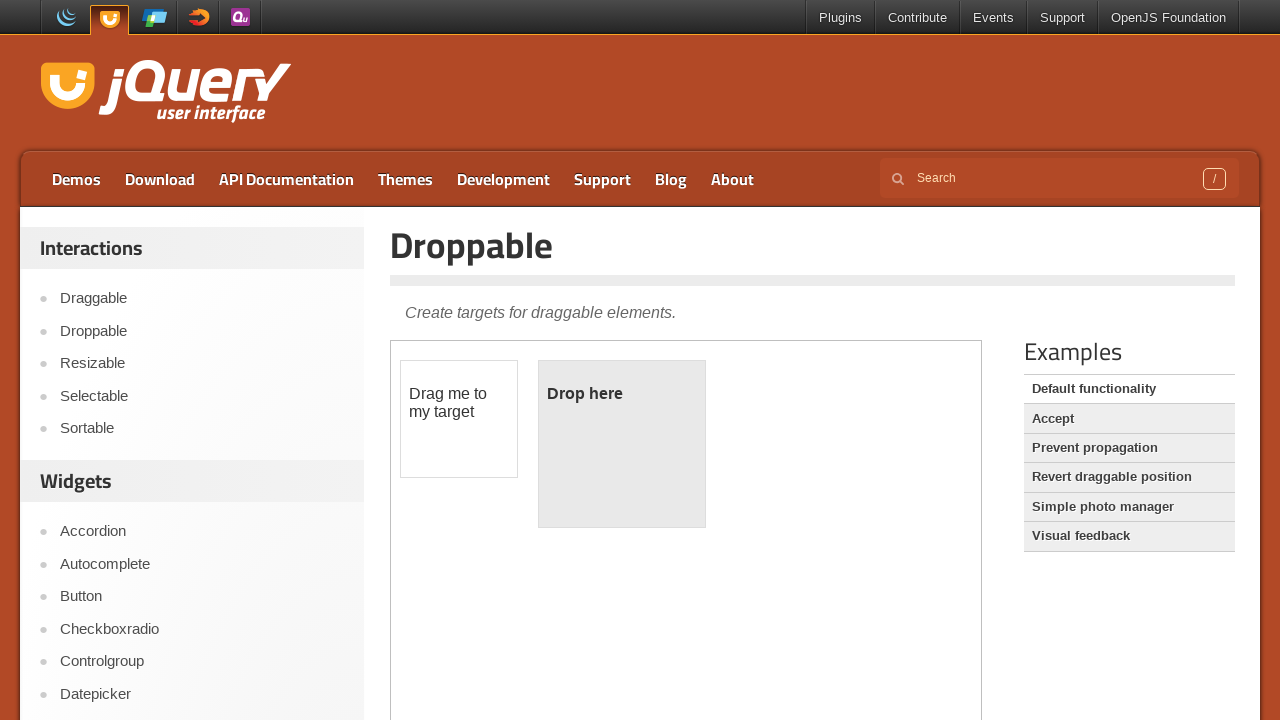

Located droppable target element
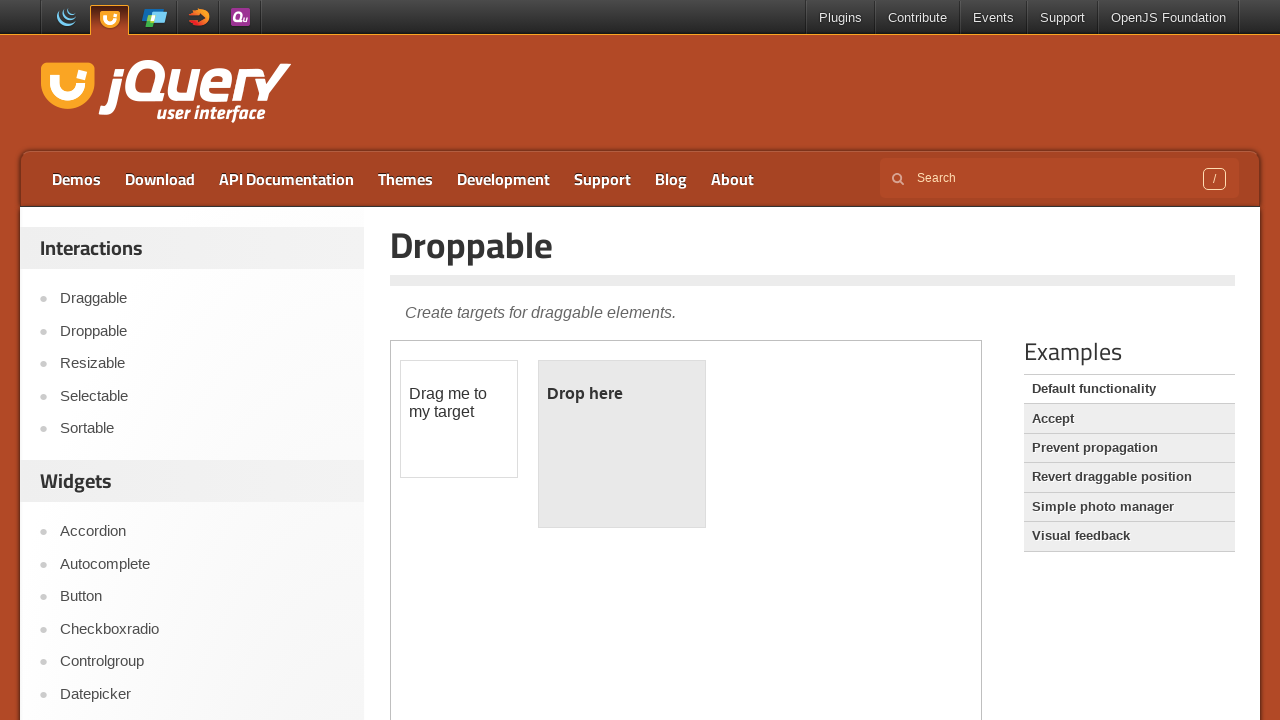

Dragged element onto drop target at (622, 444)
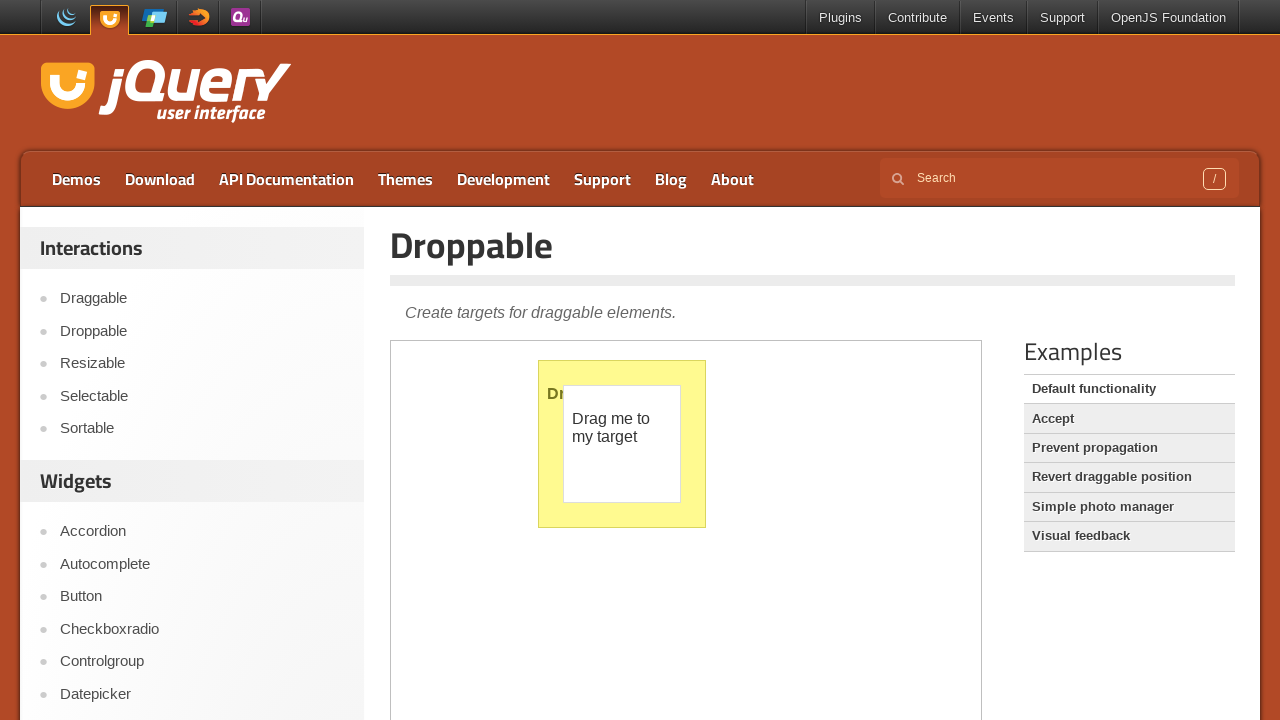

Retrieved dropped element text content
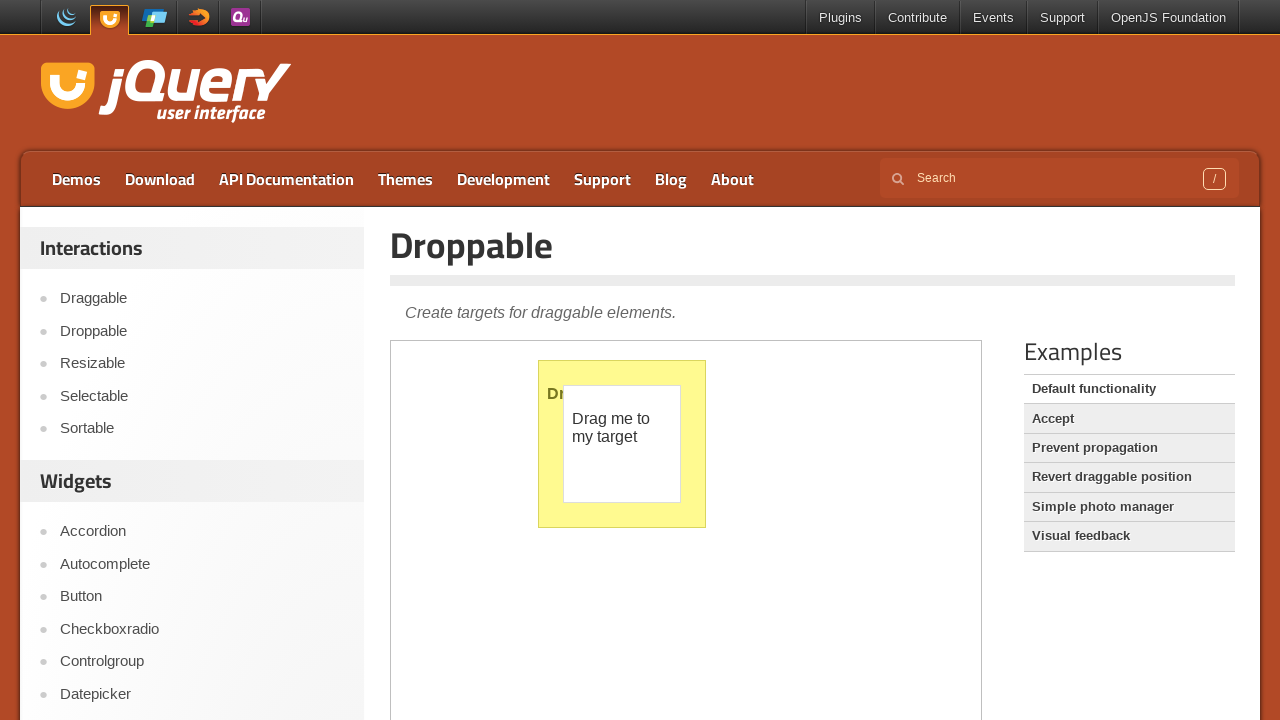

Verified drop was successful - text changed to 'Dropped!'
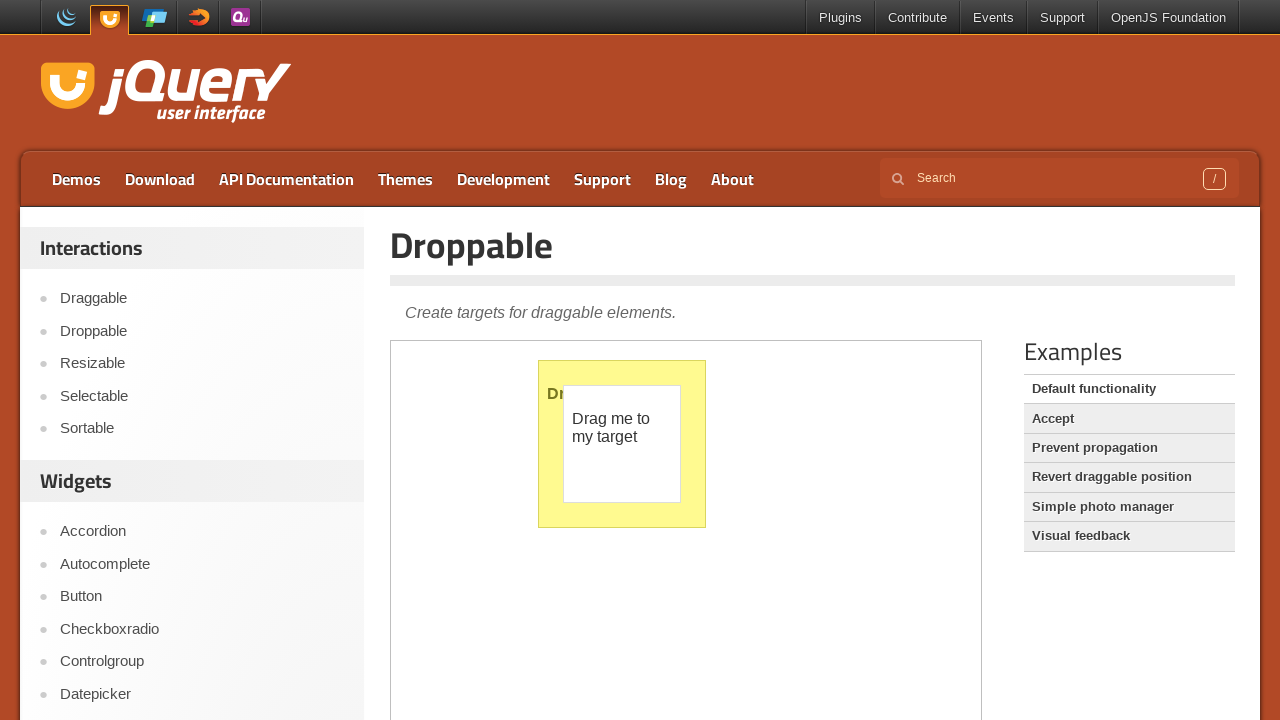

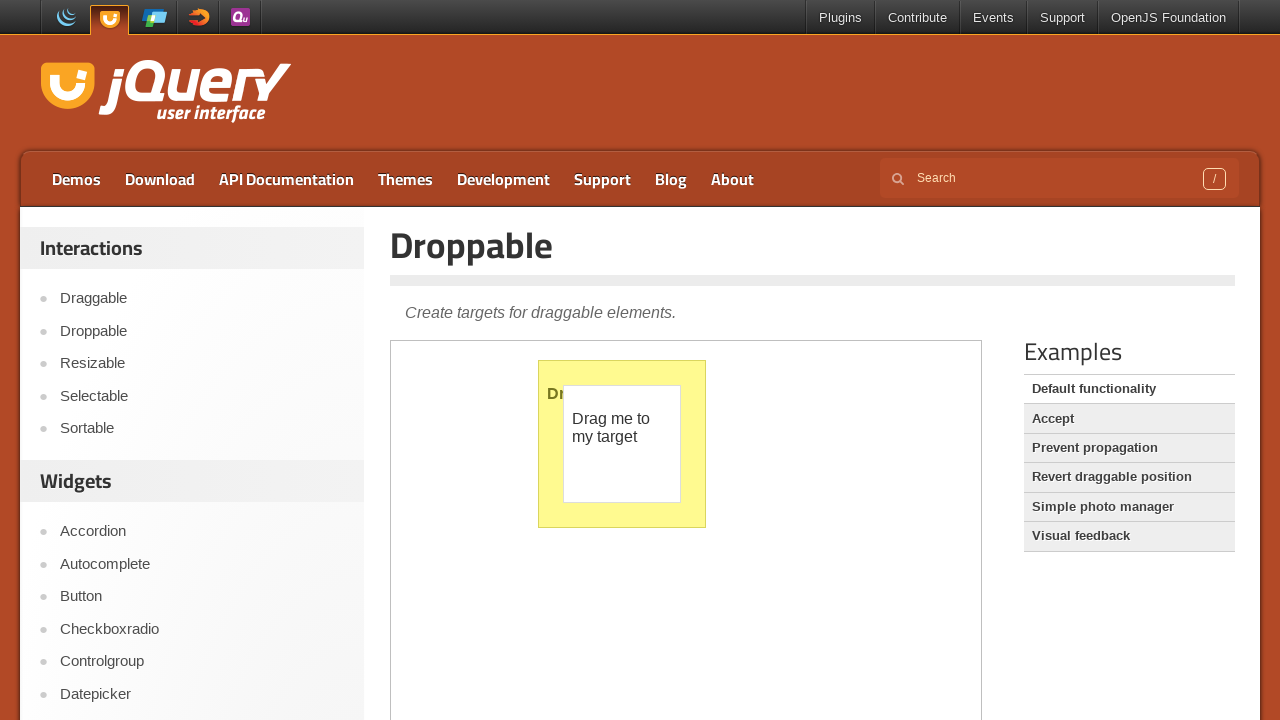